Tests search functionality by filling the search term field with name "Raja"

Starting URL: http://zero.webappsecurity.com/

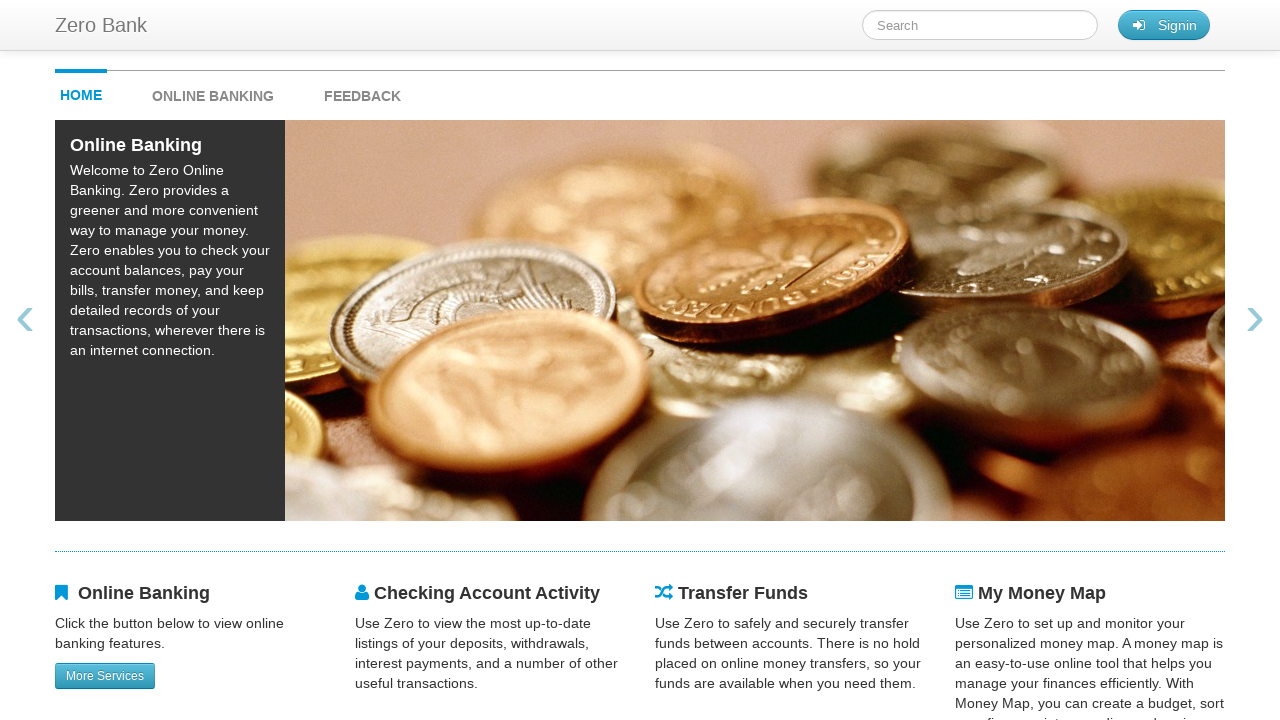

Filled search term field with 'Raja' on #searchTerm
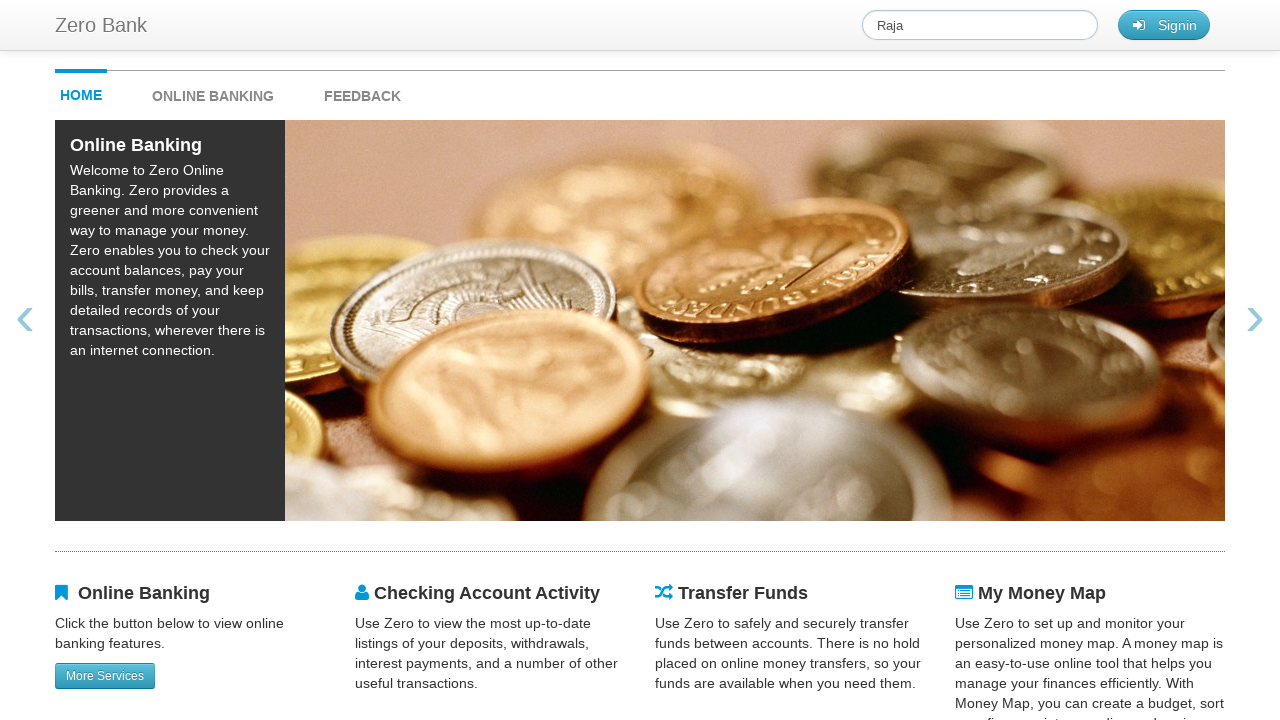

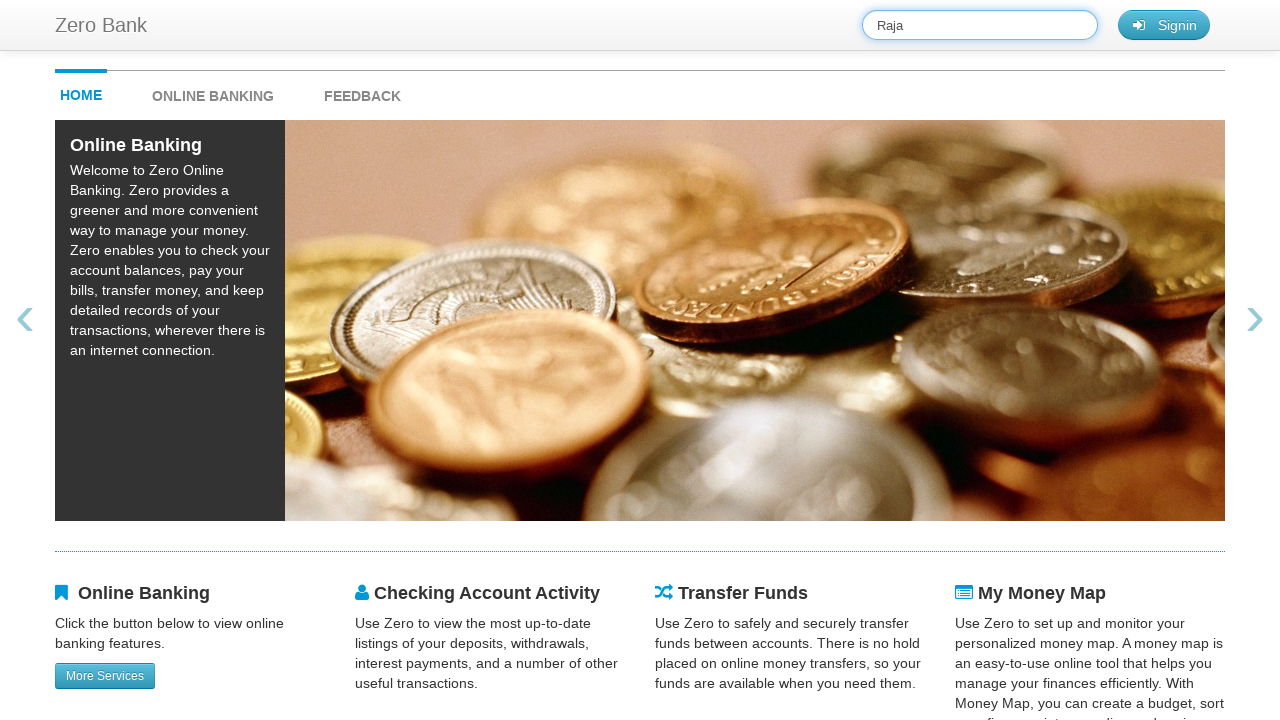